Tests user registration form by filling all required fields and submitting the form to create a new account

Starting URL: https://naveenautomationlabs.com/opencart/index.php?route=account/register

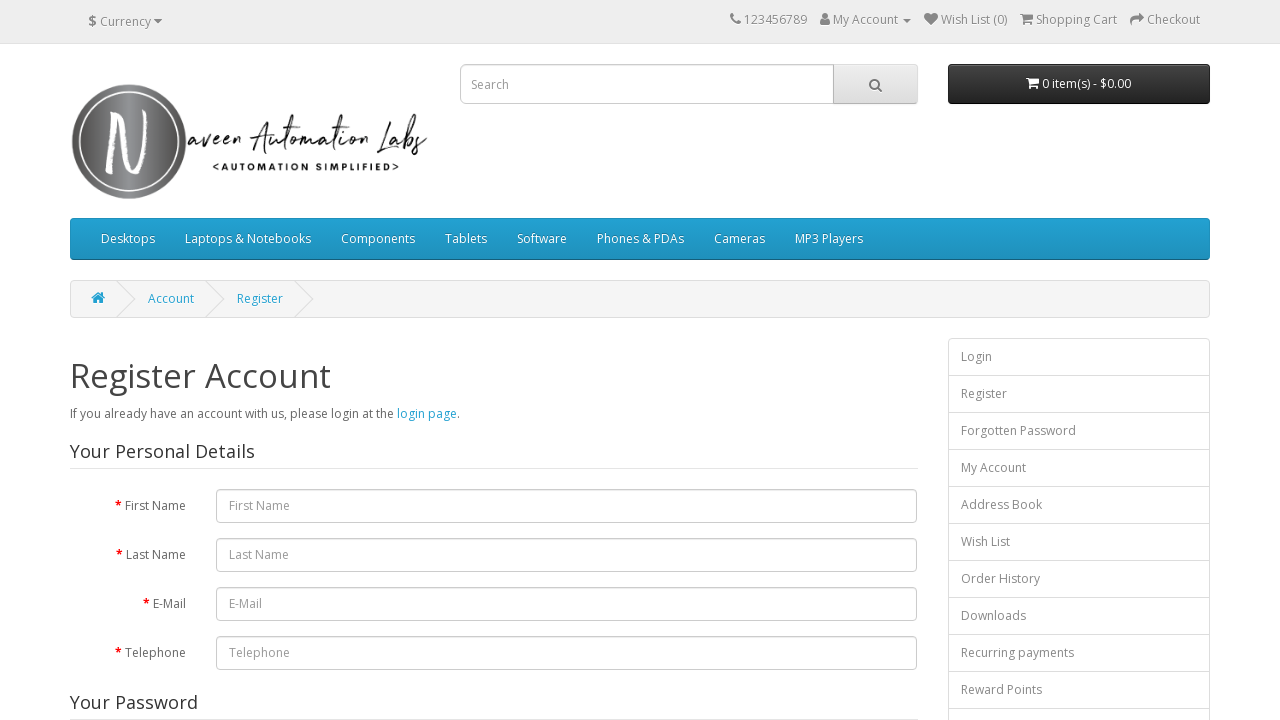

Filled first name field with 'John' on #input-firstname
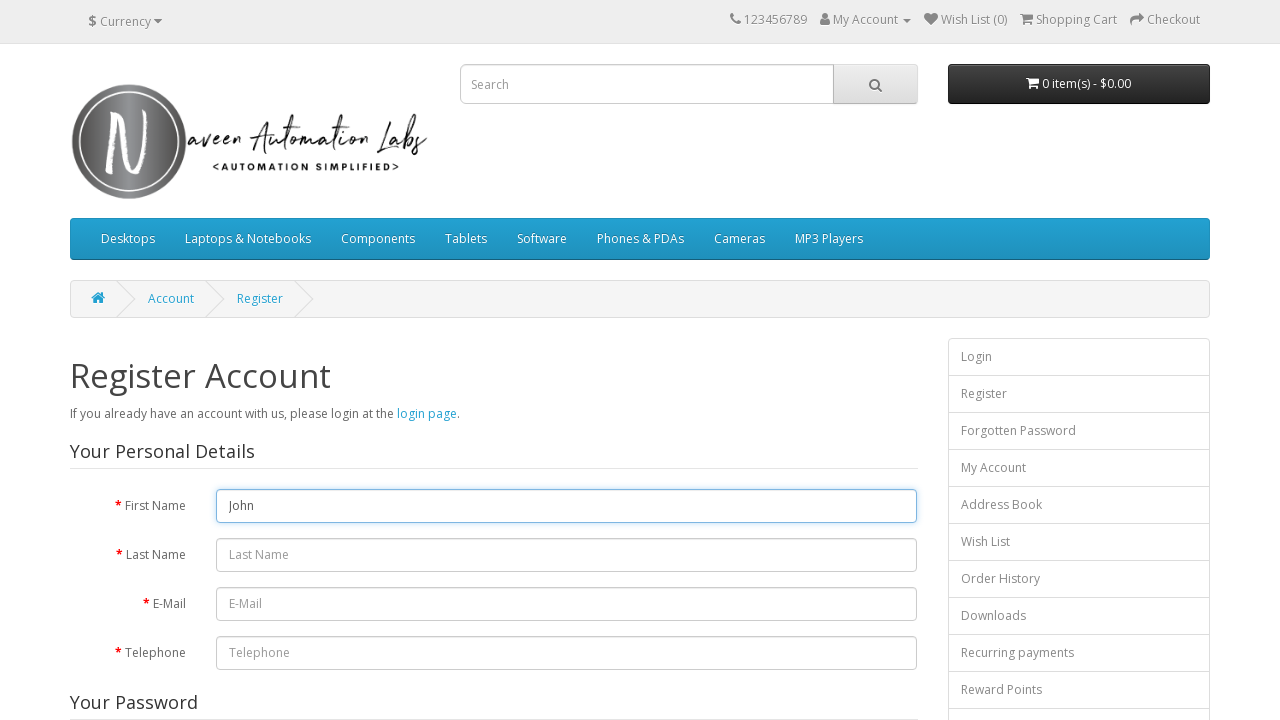

Filled last name field with 'Smith' on #input-lastname
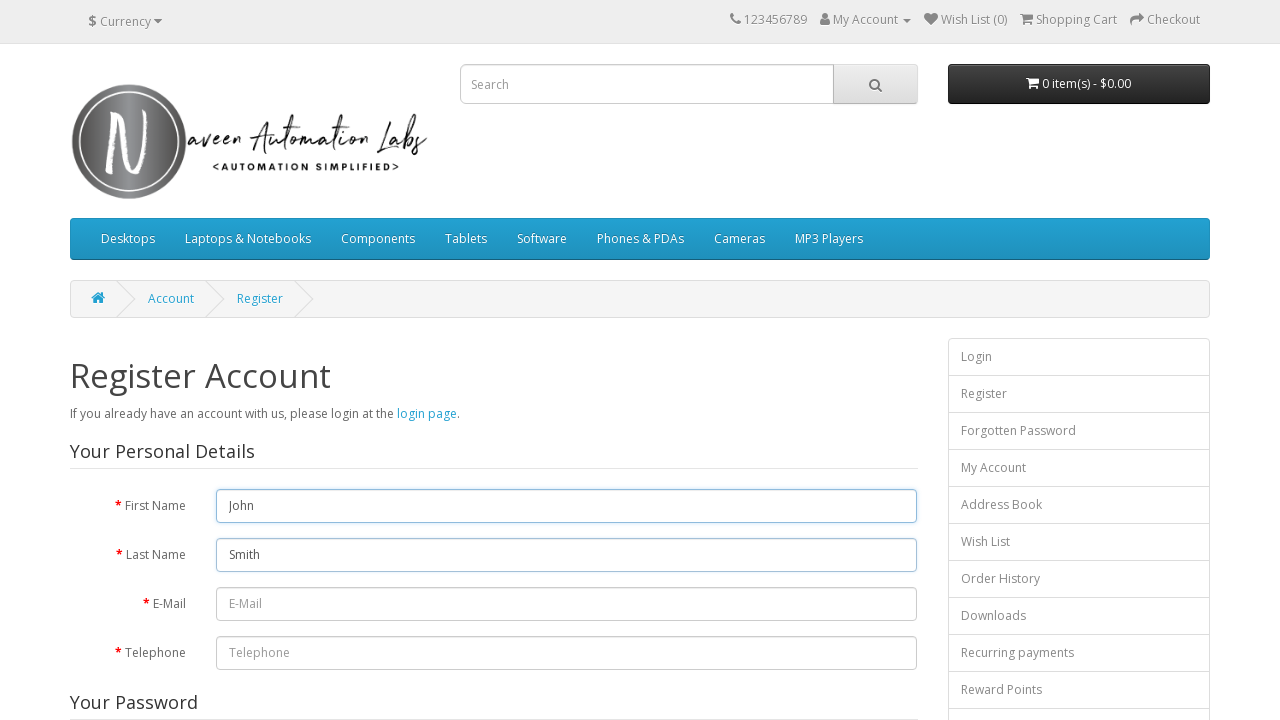

Filled email field with unique generated email address on #input-email
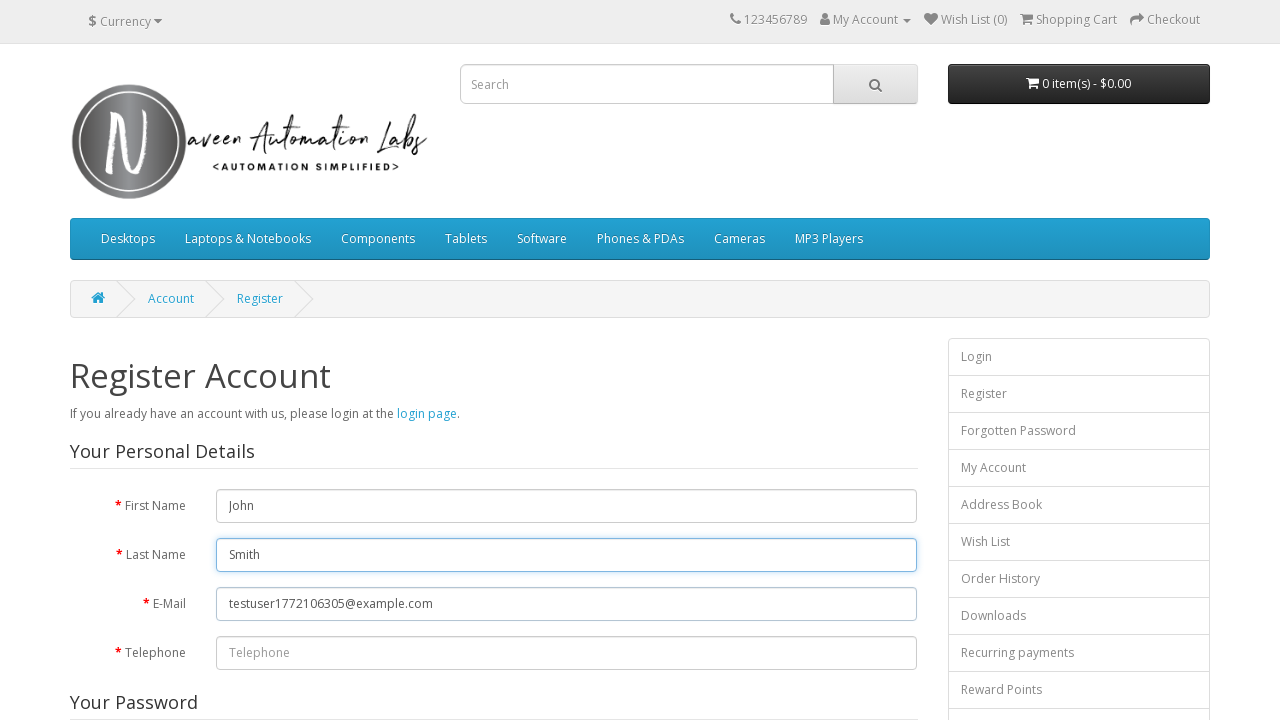

Filled telephone field with '5551234567' on #input-telephone
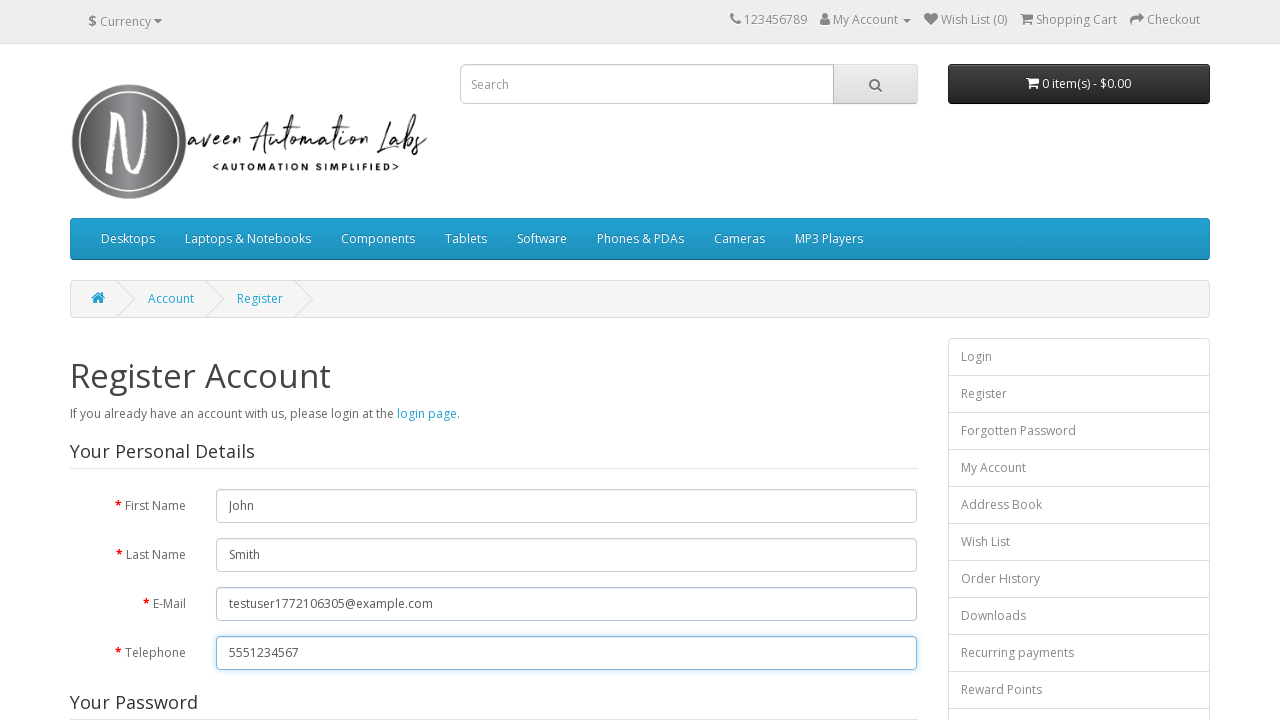

Filled password field with 'TestPass123!' on #input-password
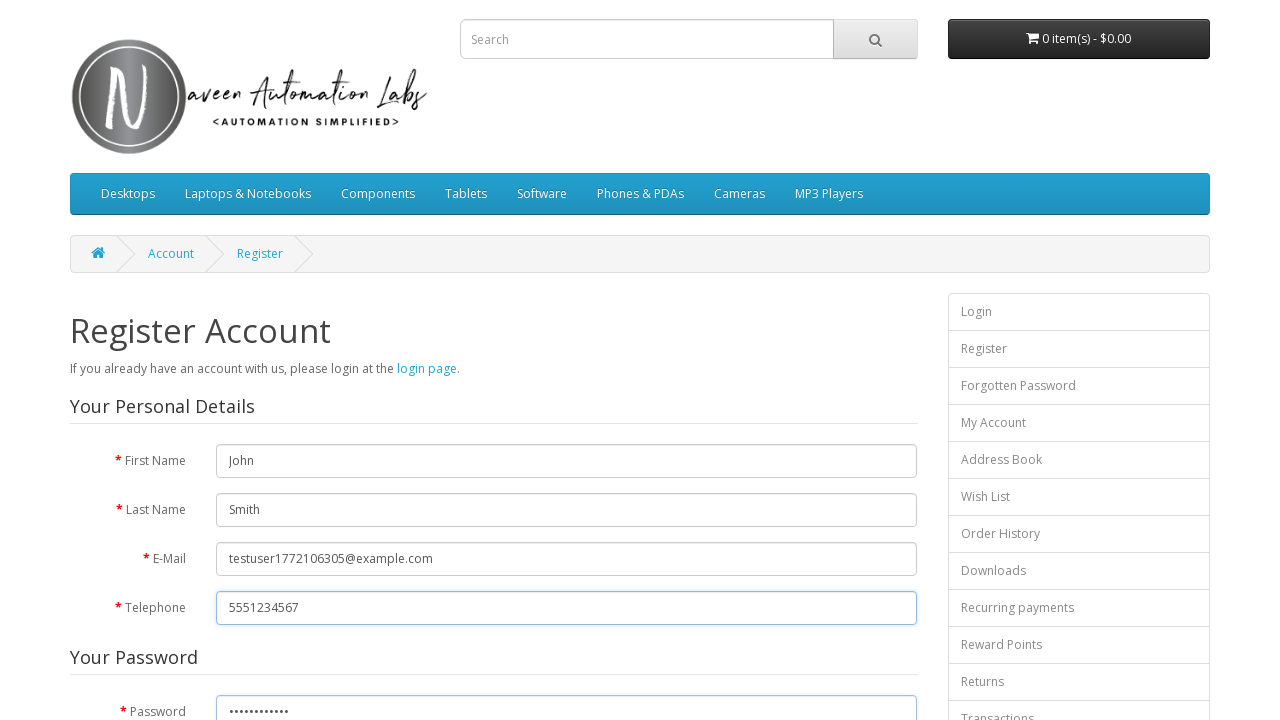

Filled password confirmation field with 'TestPass123!' on #input-confirm
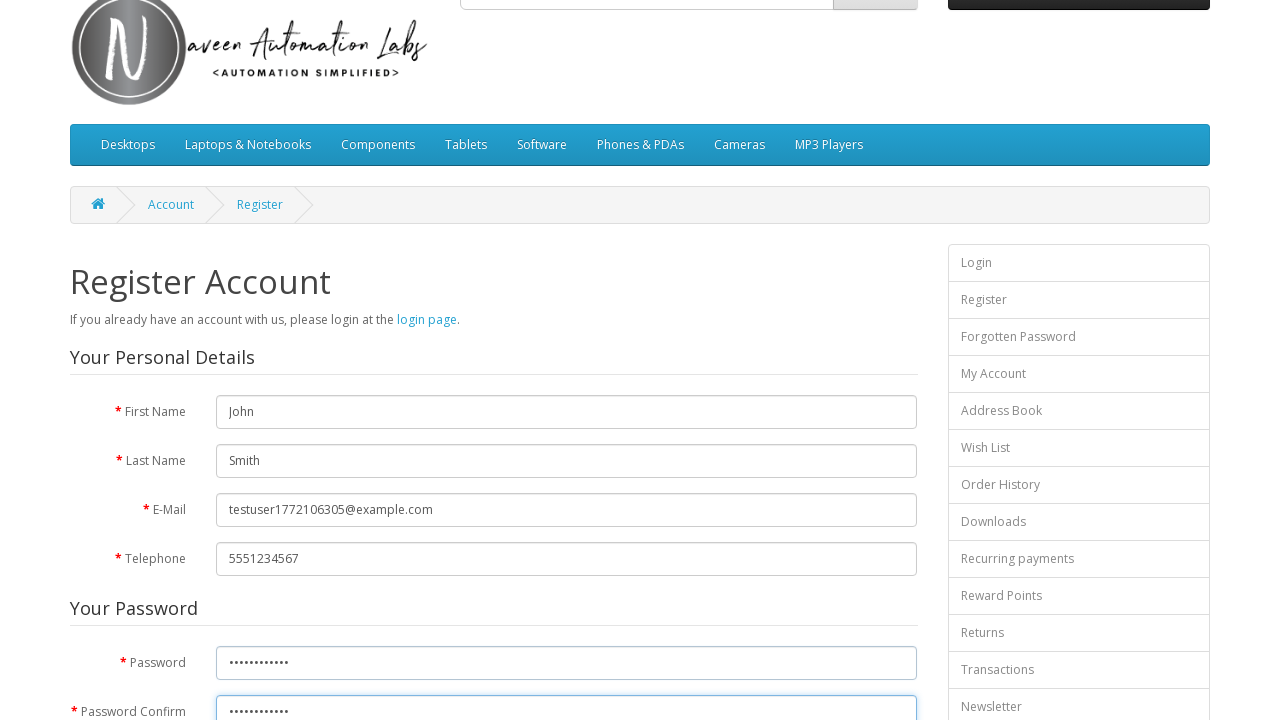

Selected 'No' option for newsletter subscription at (276, 373) on input[name='newsletter'][value='0']
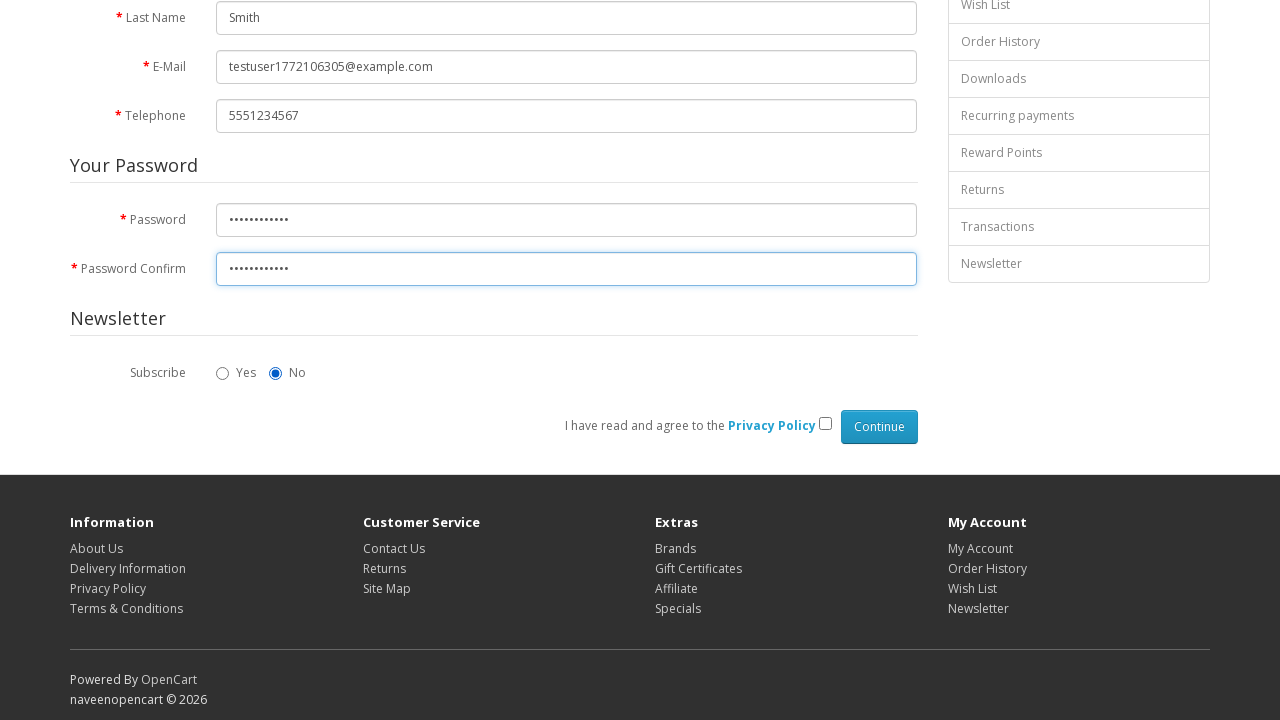

Checked privacy policy agreement checkbox at (825, 424) on input[name='agree'][value='1']
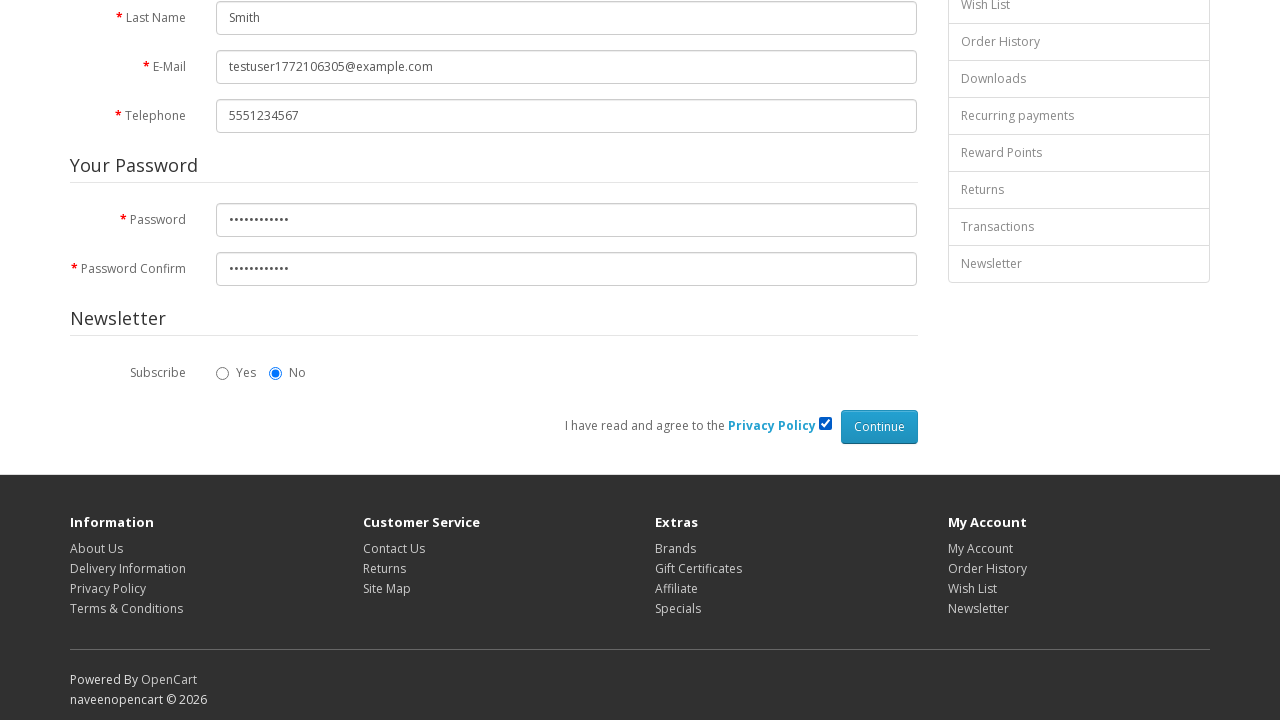

Clicked Continue button to submit registration form at (879, 427) on input[value='Continue']
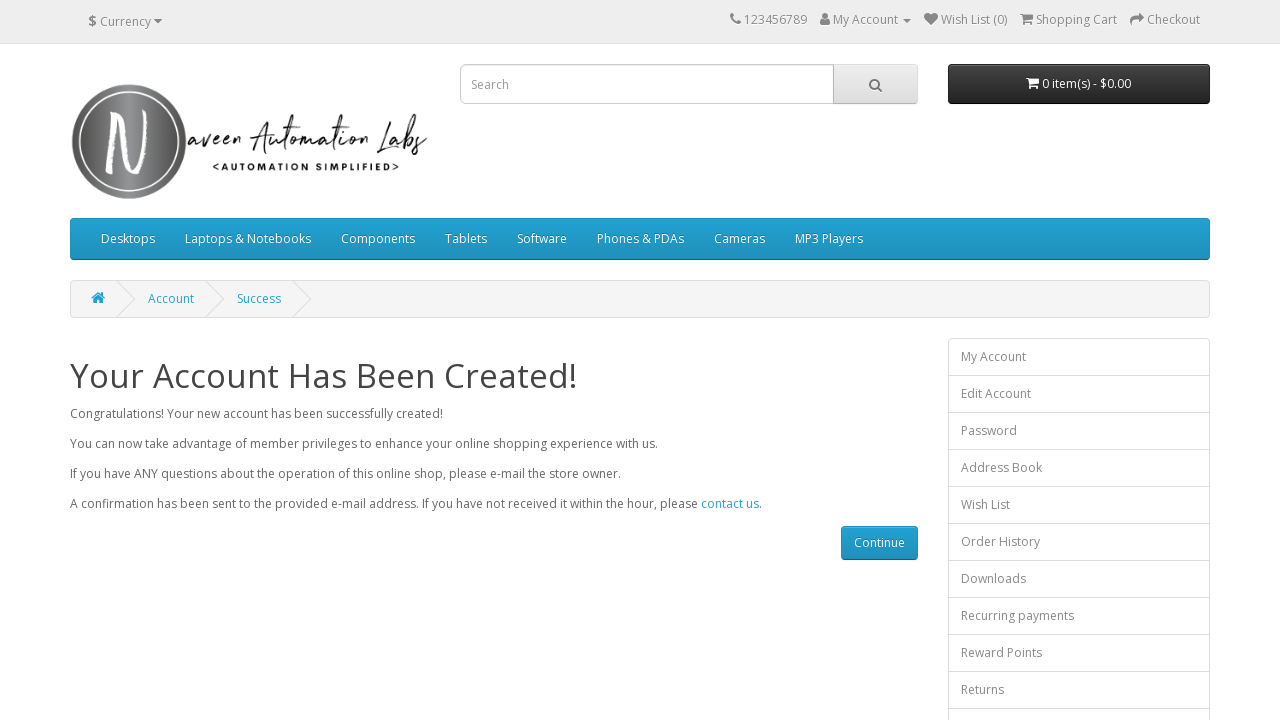

Registration confirmation page loaded successfully
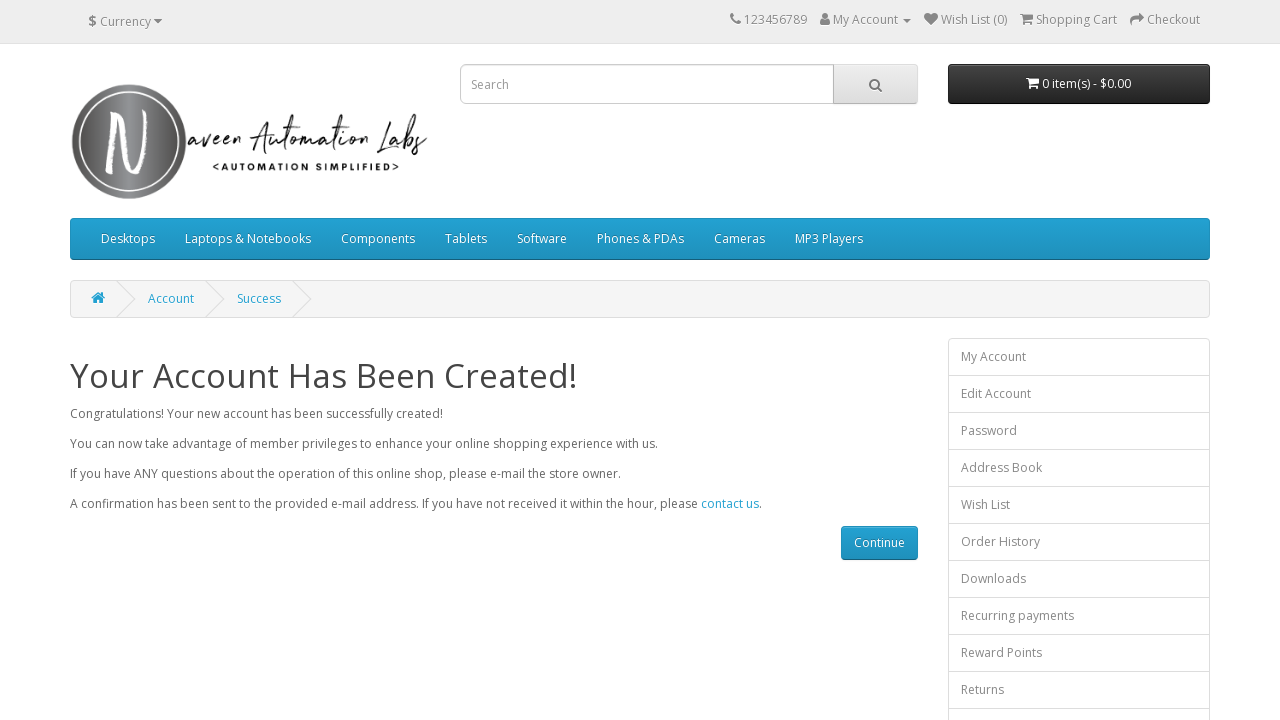

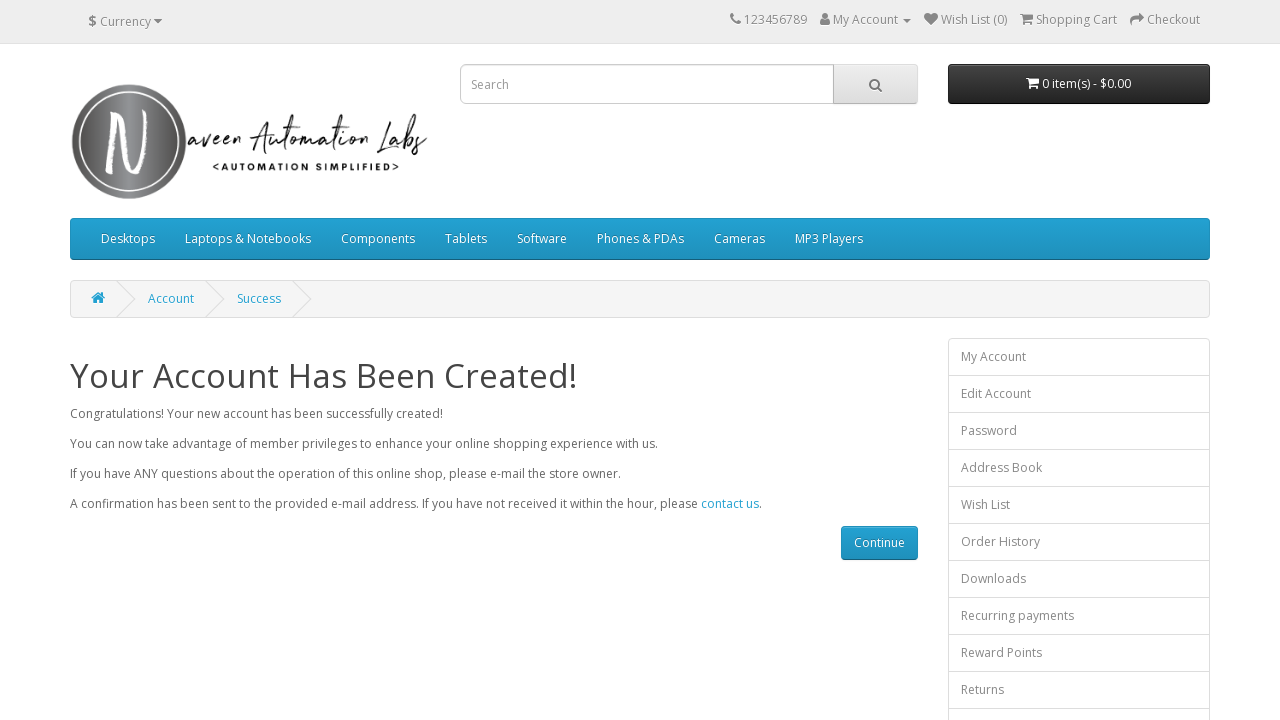